Tests a practice form by filling in name, email, password fields, checking a checkbox, selecting from a dropdown, choosing a radio button, entering a date, and submitting the form to verify successful submission.

Starting URL: https://rahulshettyacademy.com/angularpractice/

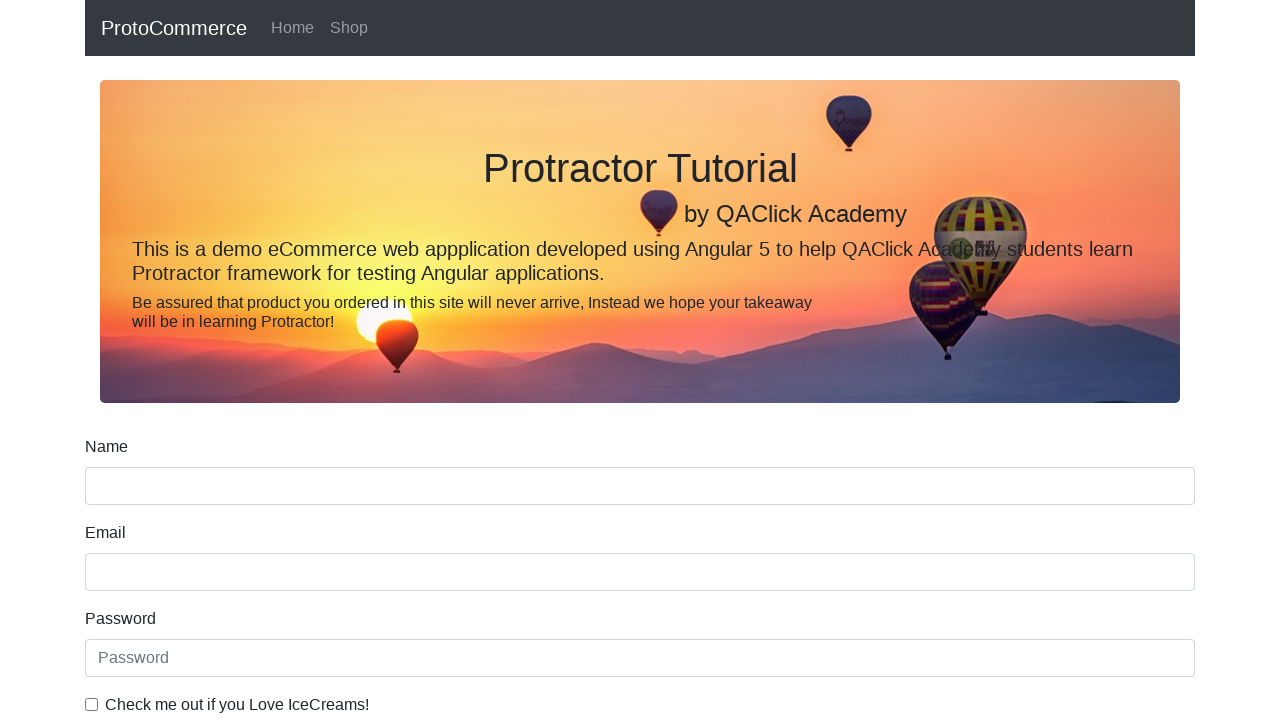

Filled Name field with 'Danylo' on //label[text()='Name']/following-sibling::input
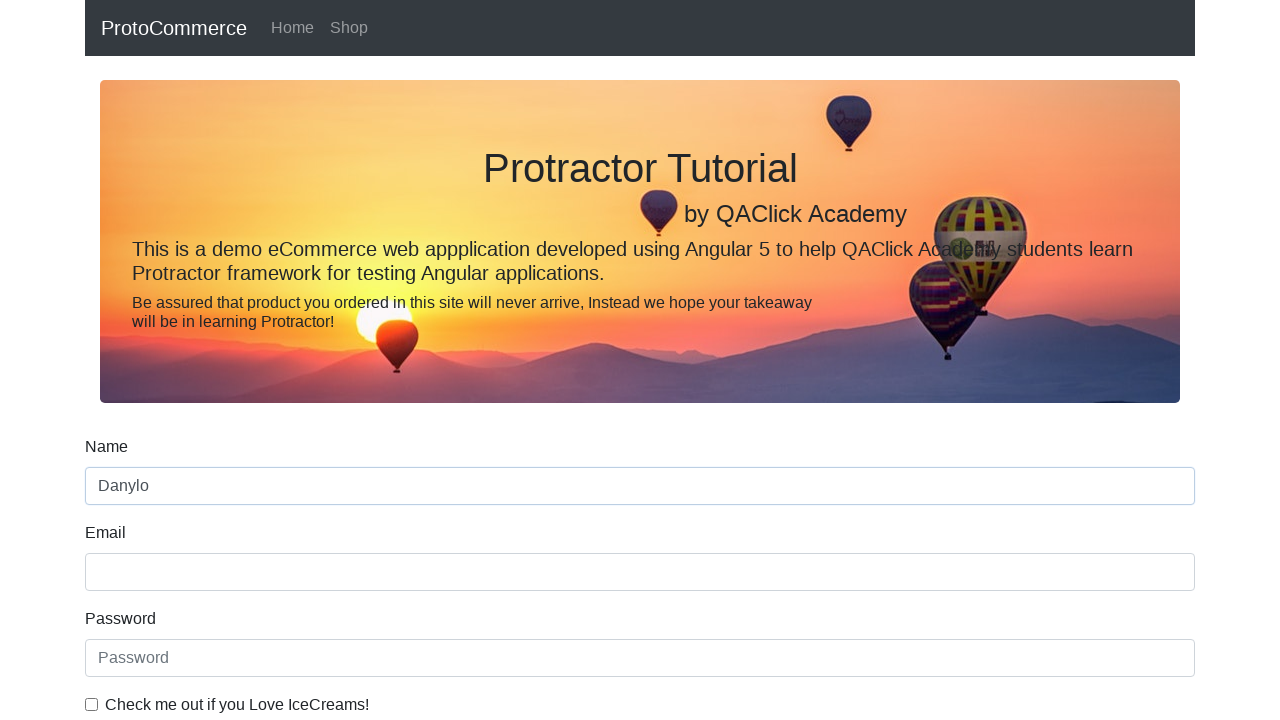

Filled Email field with 'hellotest@mail.com' on input[name='email']
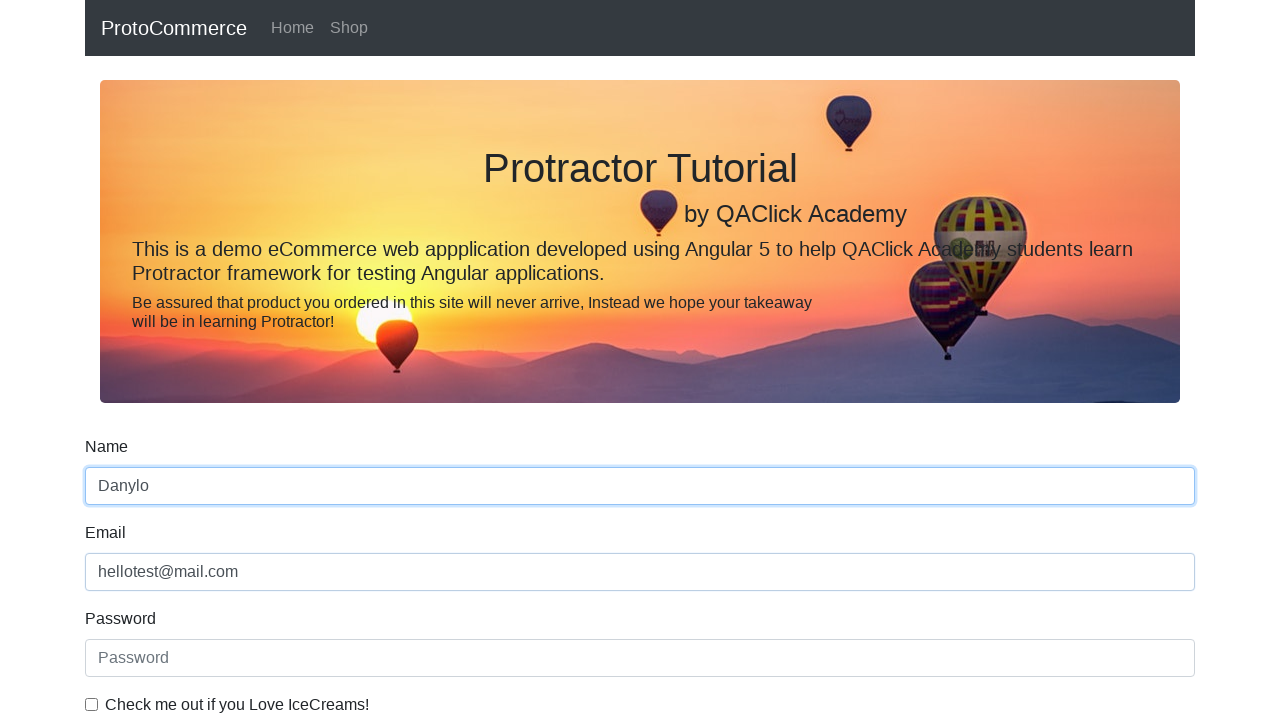

Filled Password field with 'test123' on input[type='password']
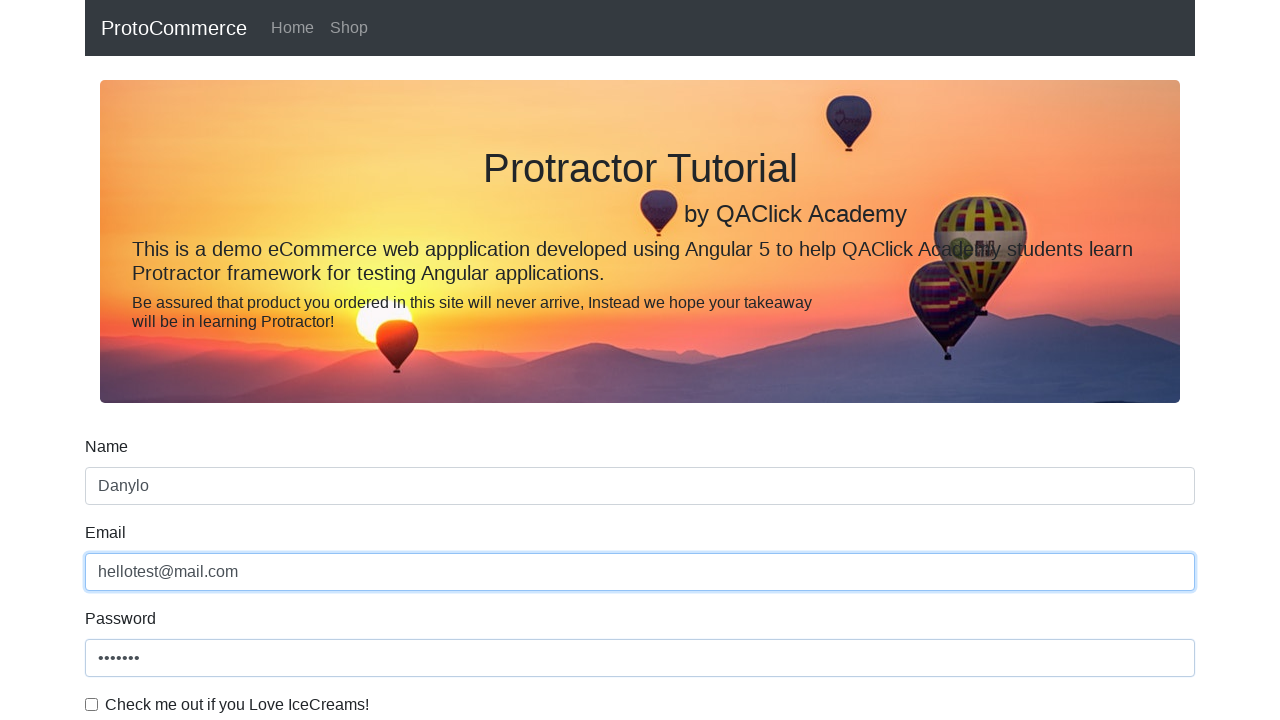

Checked the checkbox at (92, 704) on #exampleCheck1
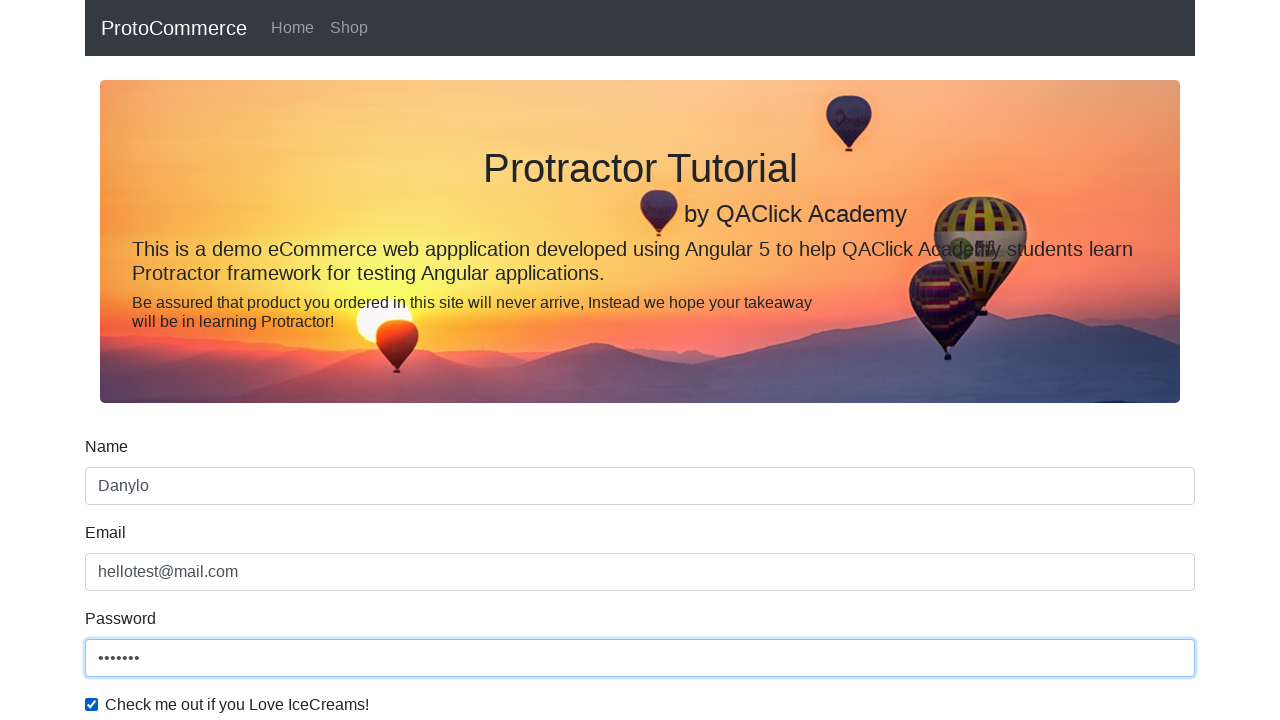

Selected 'Male' from gender dropdown on #exampleFormControlSelect1
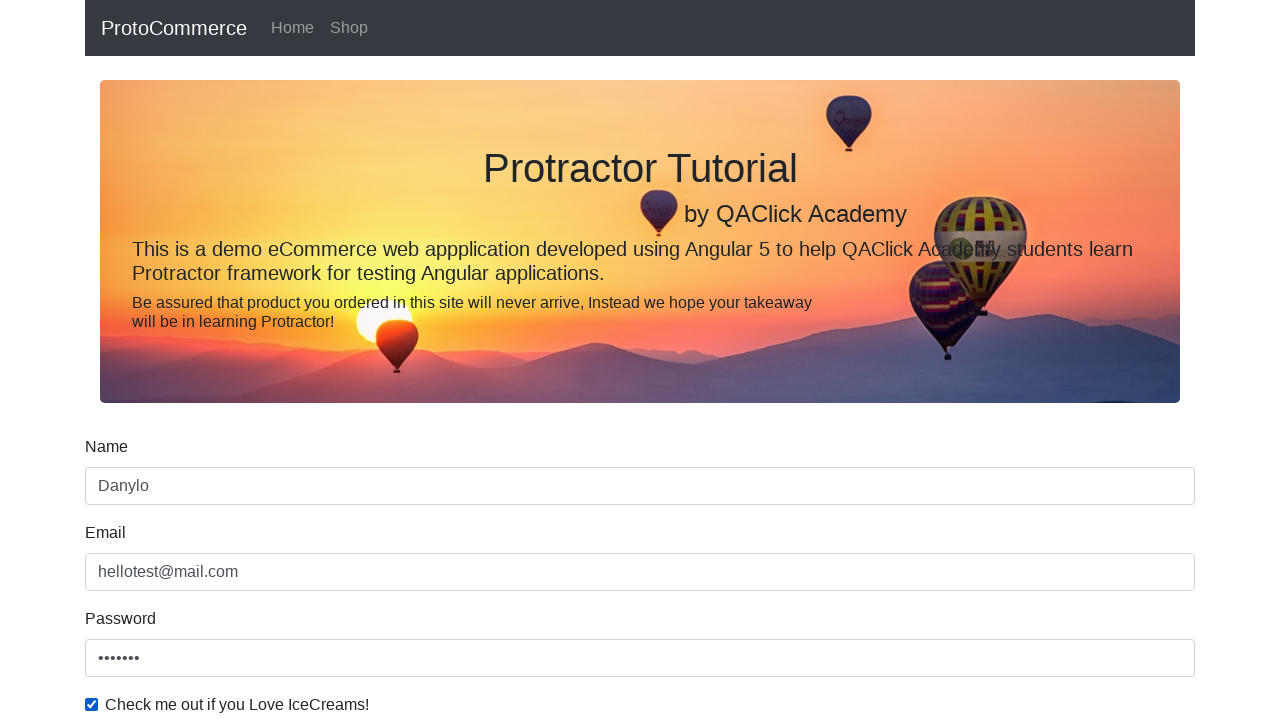

Selected 'Employed' radio button at (326, 360) on #inlineRadio2
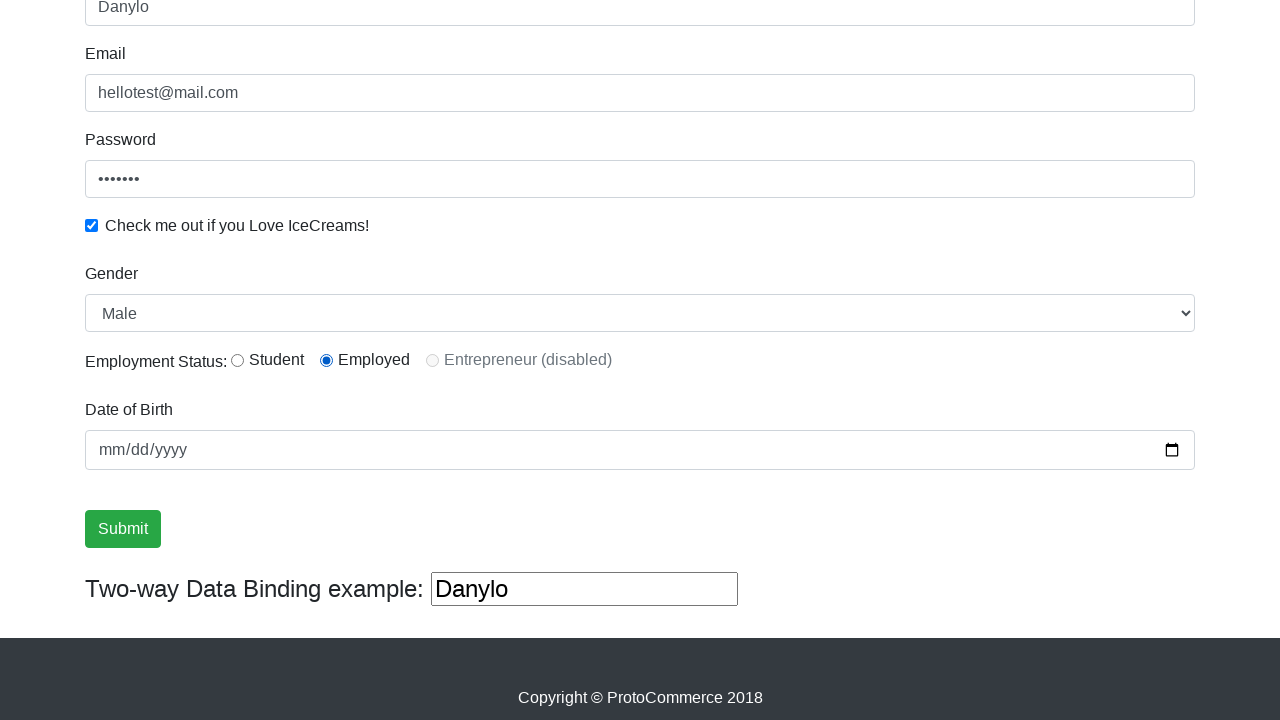

Entered birthday date '2001-09-20' on input[name='bday']
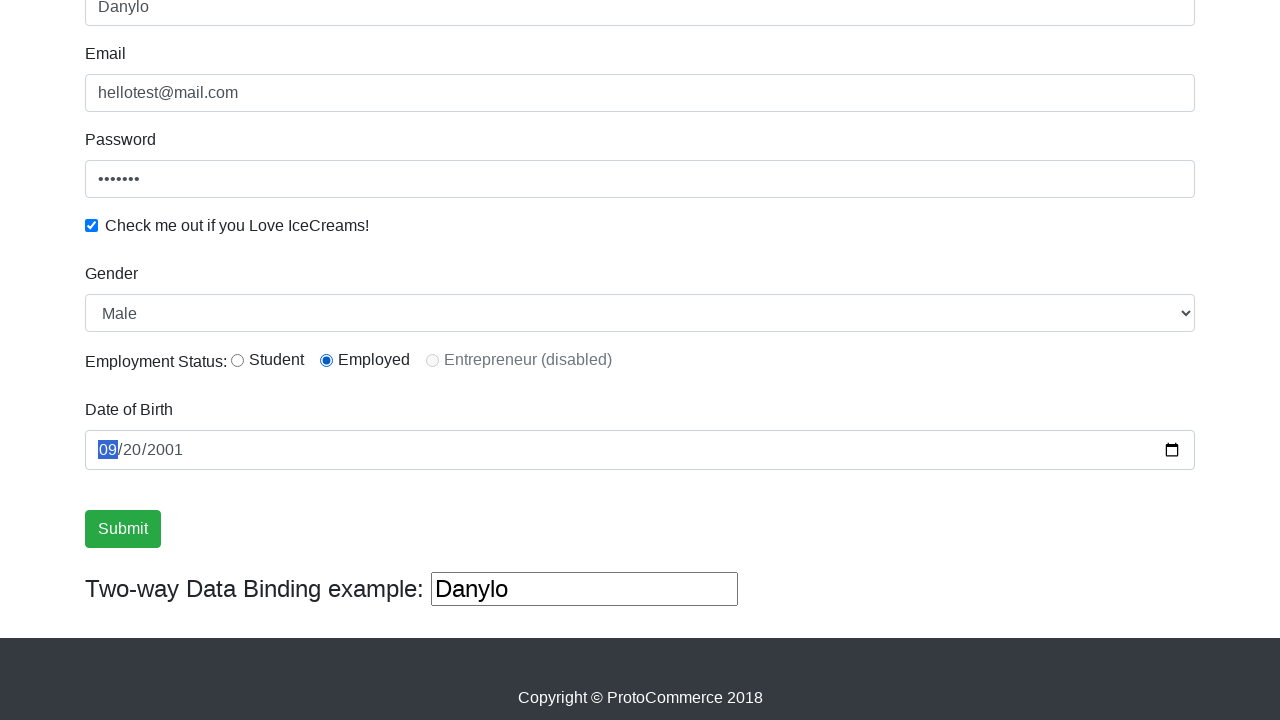

Clicked Submit button at (123, 529) on input.btn-success
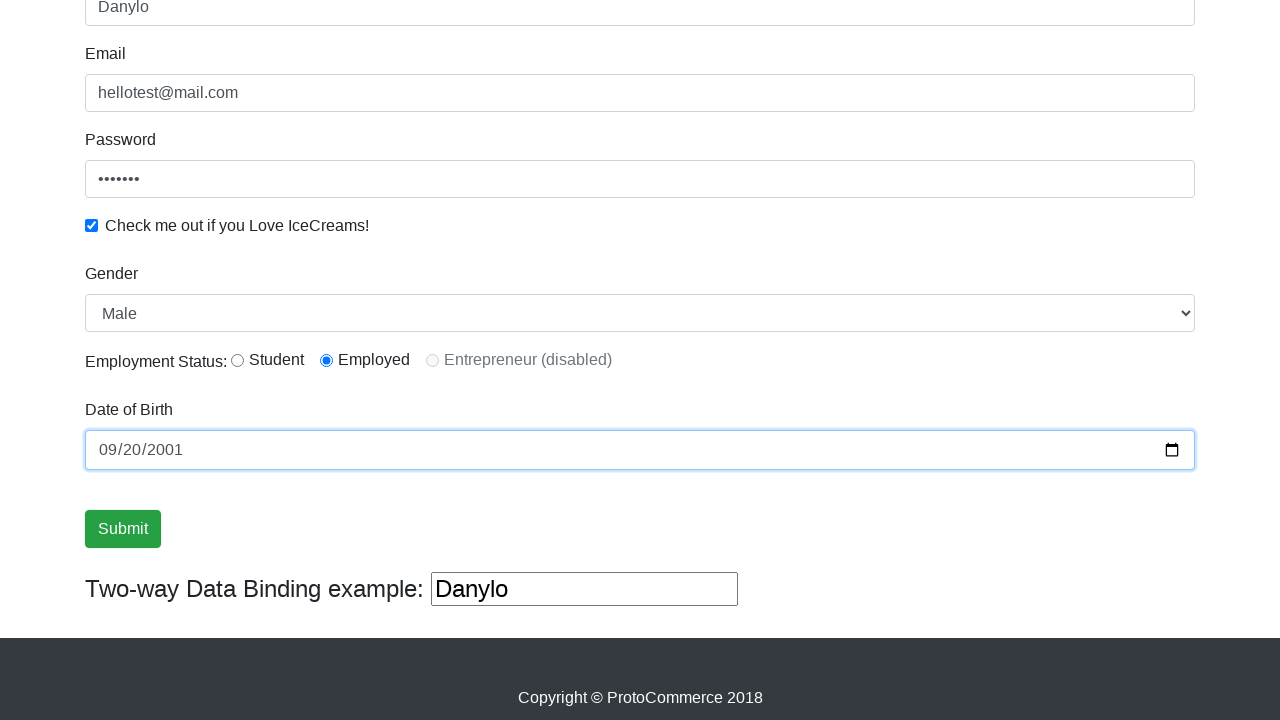

Success message appeared, form submission verified
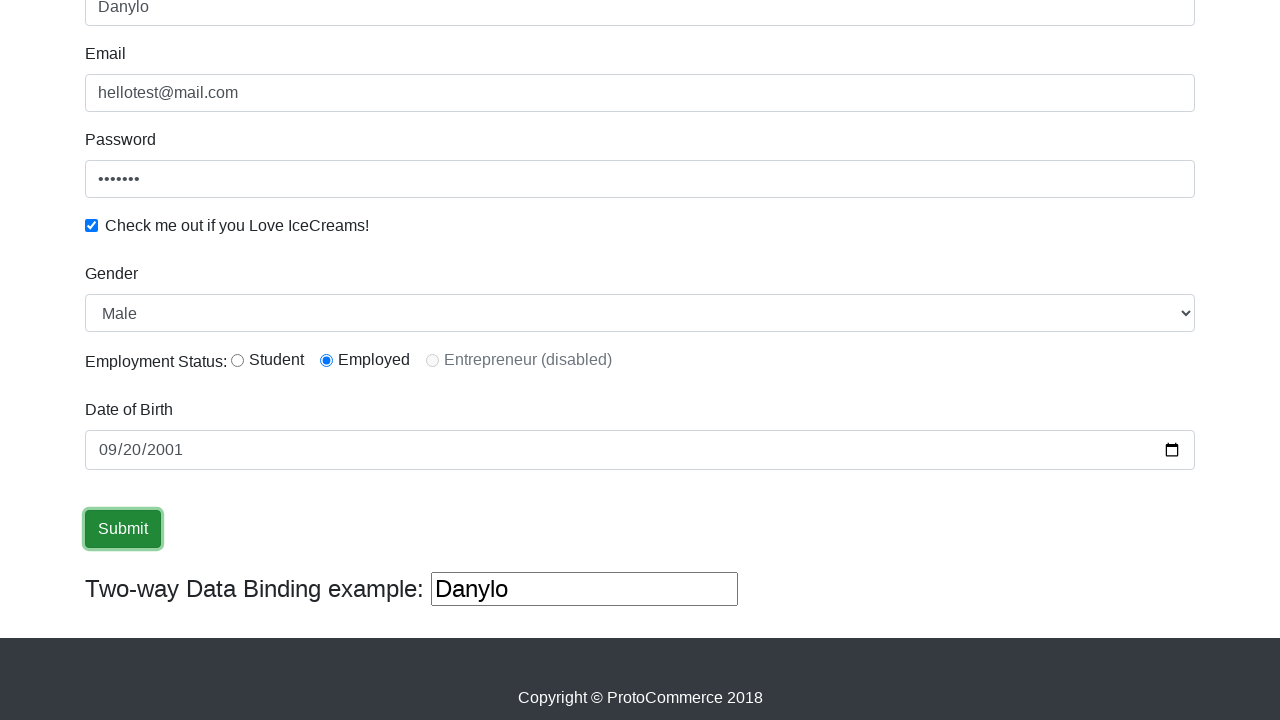

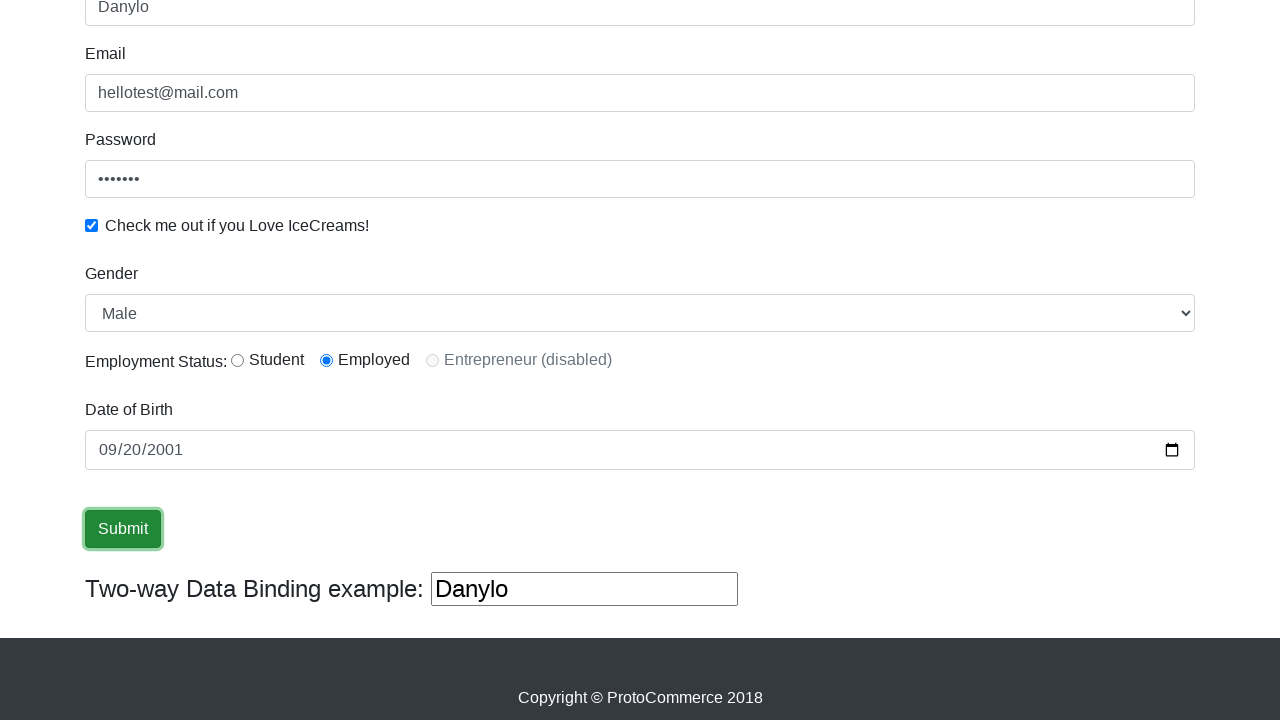